Tests date picker functionality by clicking on a date of birth field, selecting a month (June), year (1998), and day (6) from a calendar widget

Starting URL: https://www.dummyticket.com/dummy-ticket-for-visa-application/

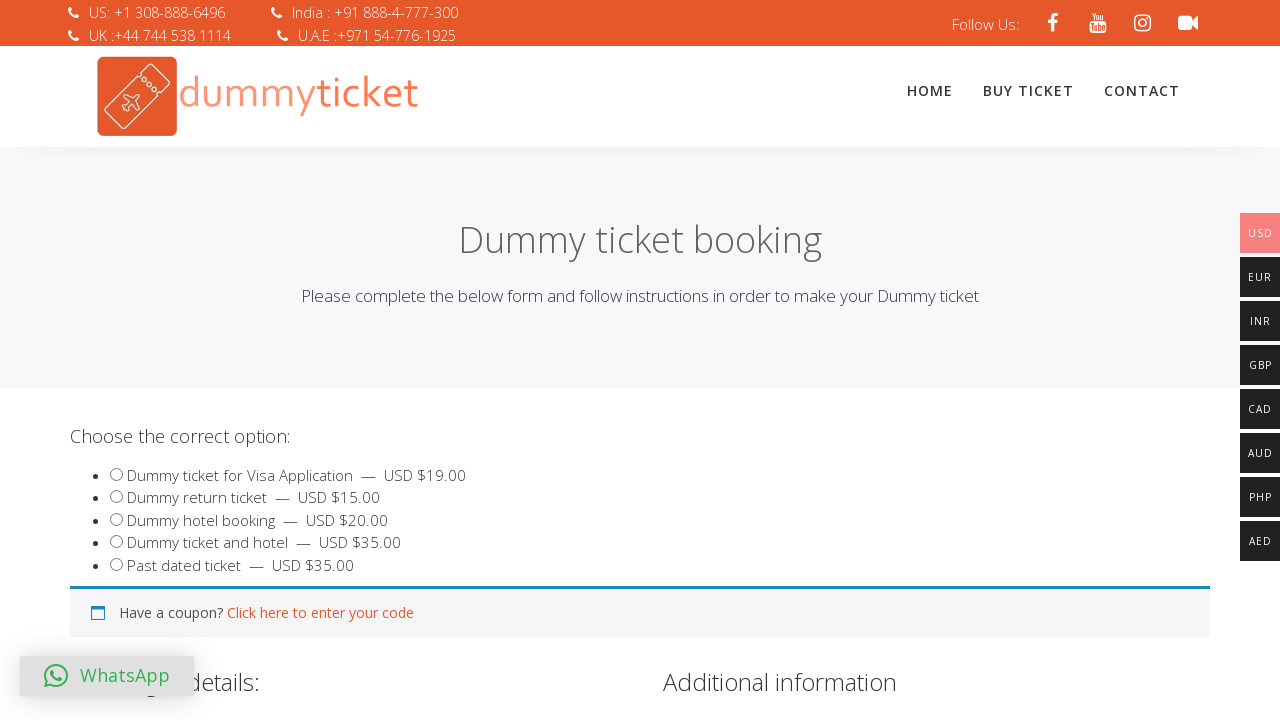

Clicked on date of birth field to open date picker at (344, 360) on input#dob
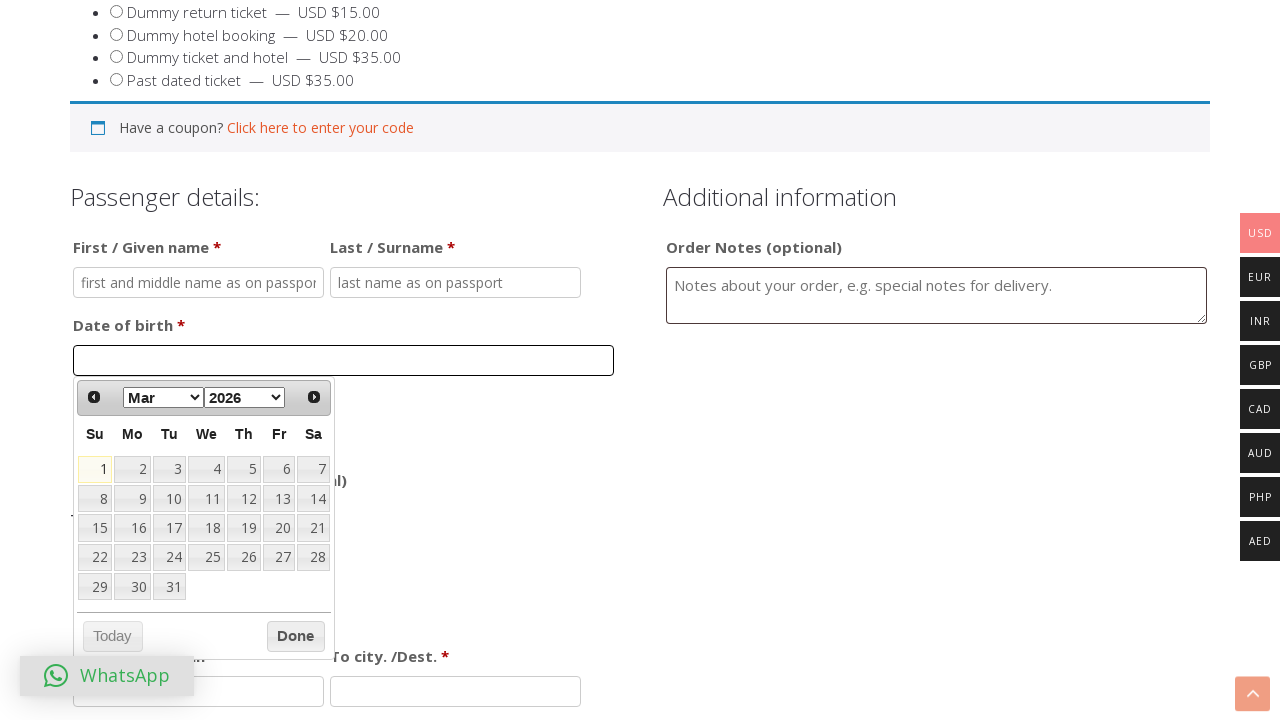

Selected June from month dropdown on select[aria-label='Select month']
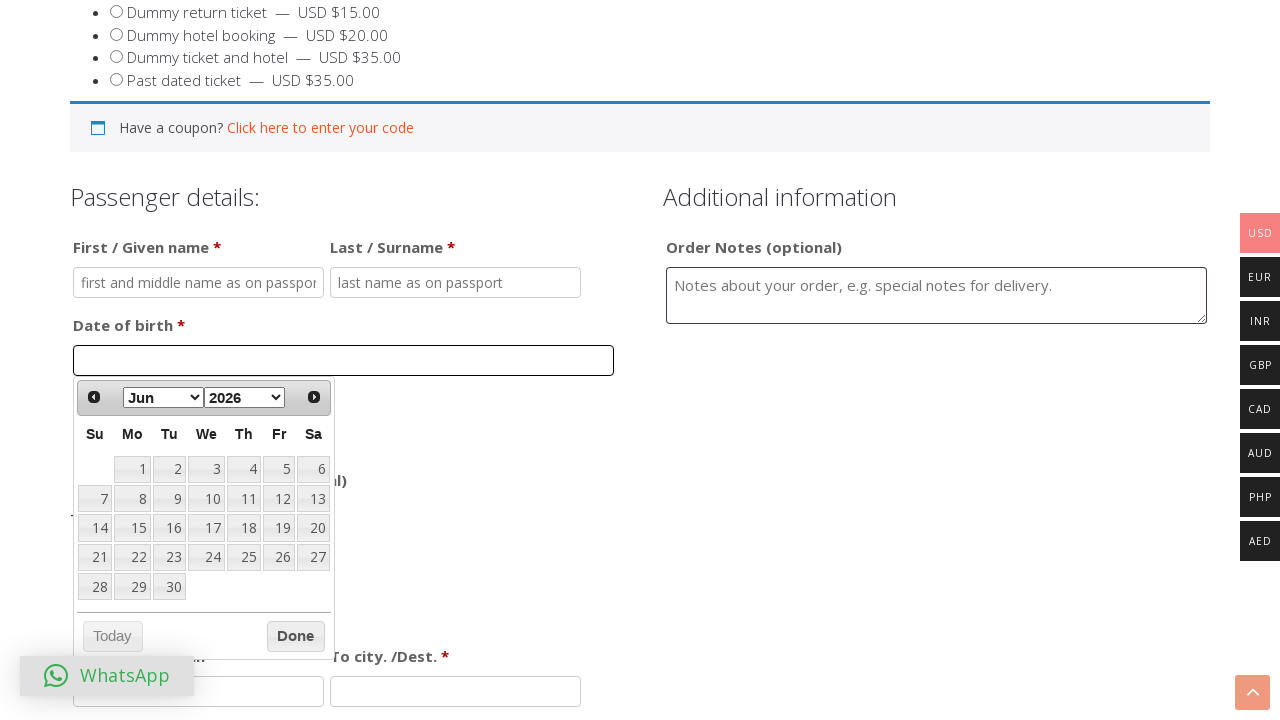

Selected 1998 from year dropdown on #ui-datepicker-div div div select:nth-of-type(2)
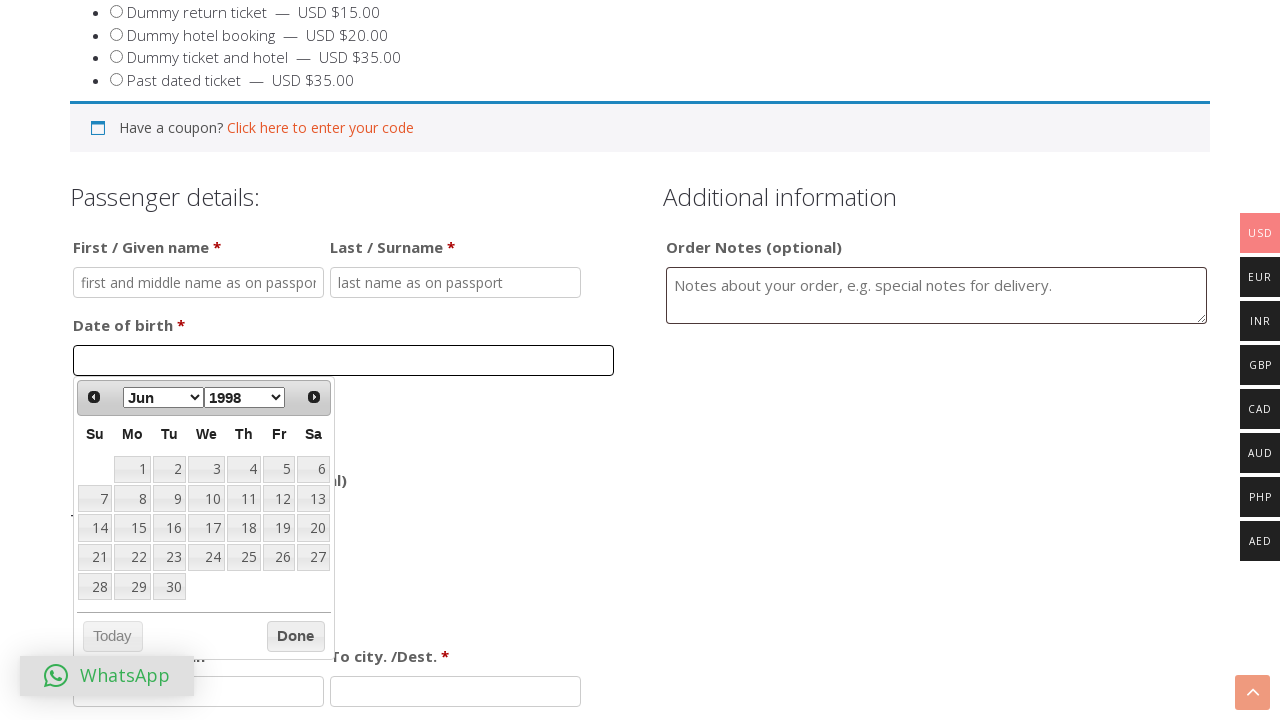

Clicked on day 6 in the calendar widget to complete date selection at (313, 469) on .ui-datepicker-calendar td a:text-is('6')
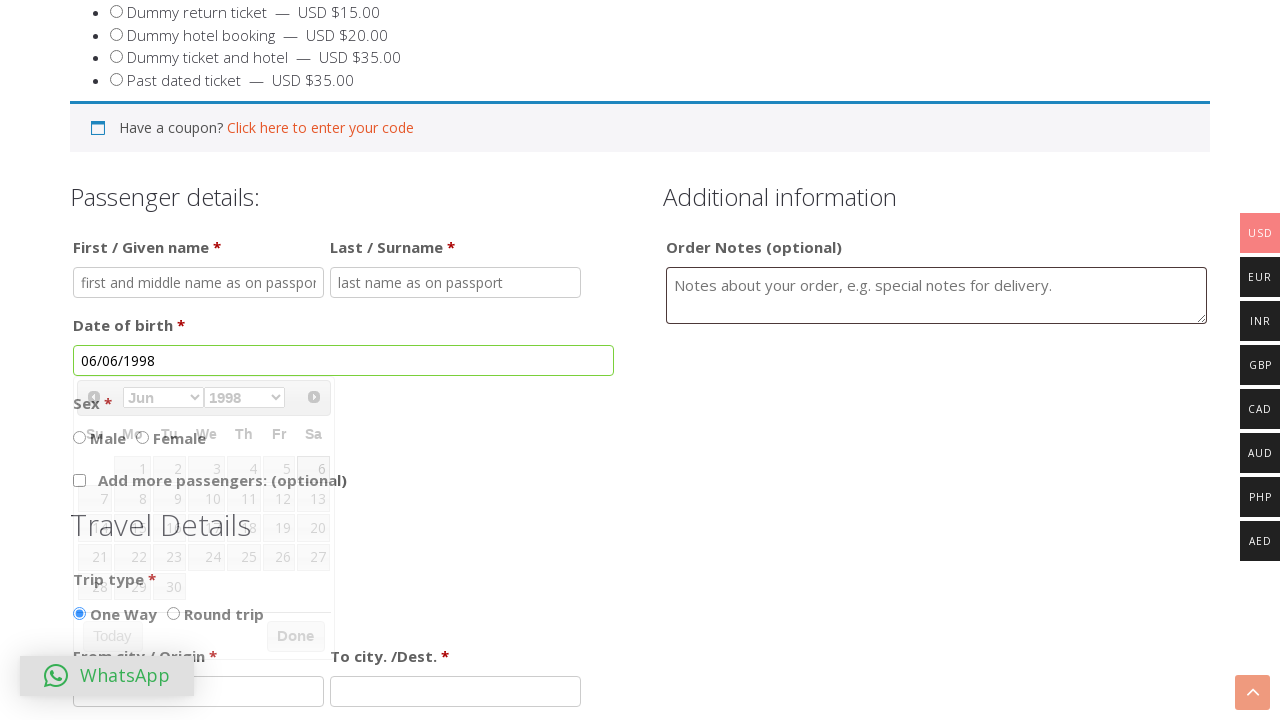

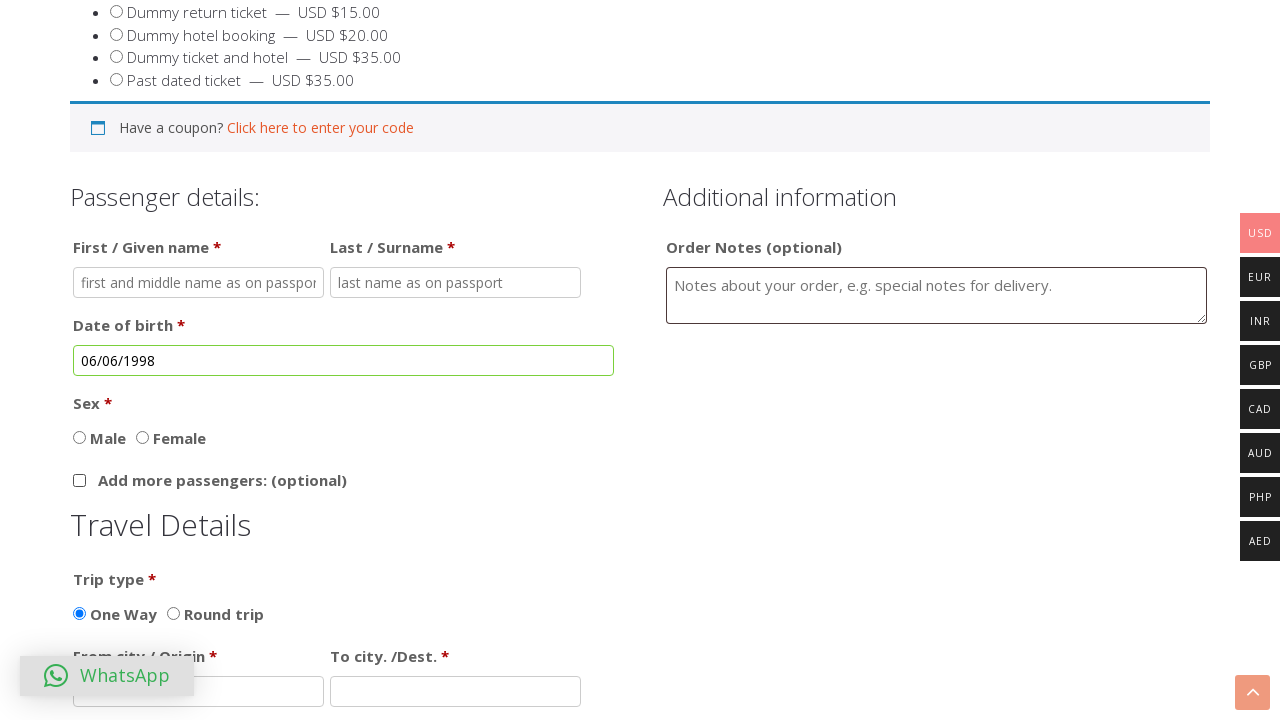